Navigates to a GitHub user profile and clicks on the Repositories tab to view their repositories

Starting URL: https://github.com/quan-vu

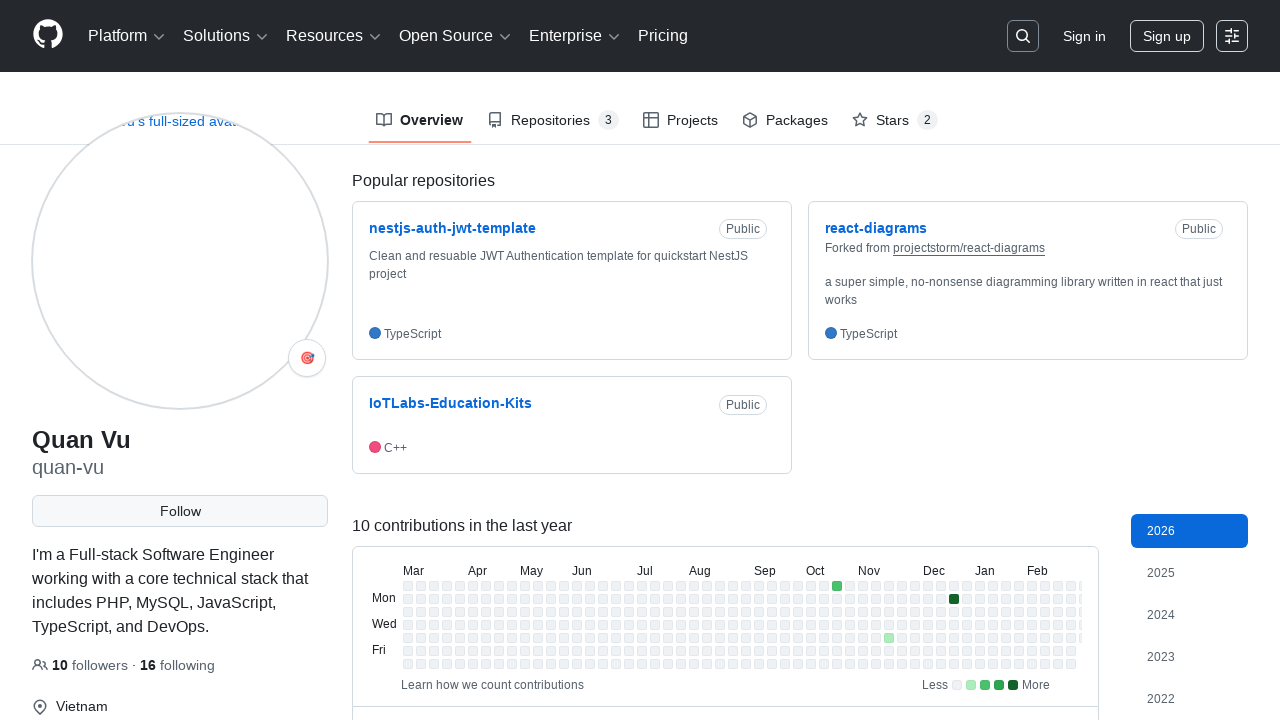

Navigated to GitHub user profile for quan-vu
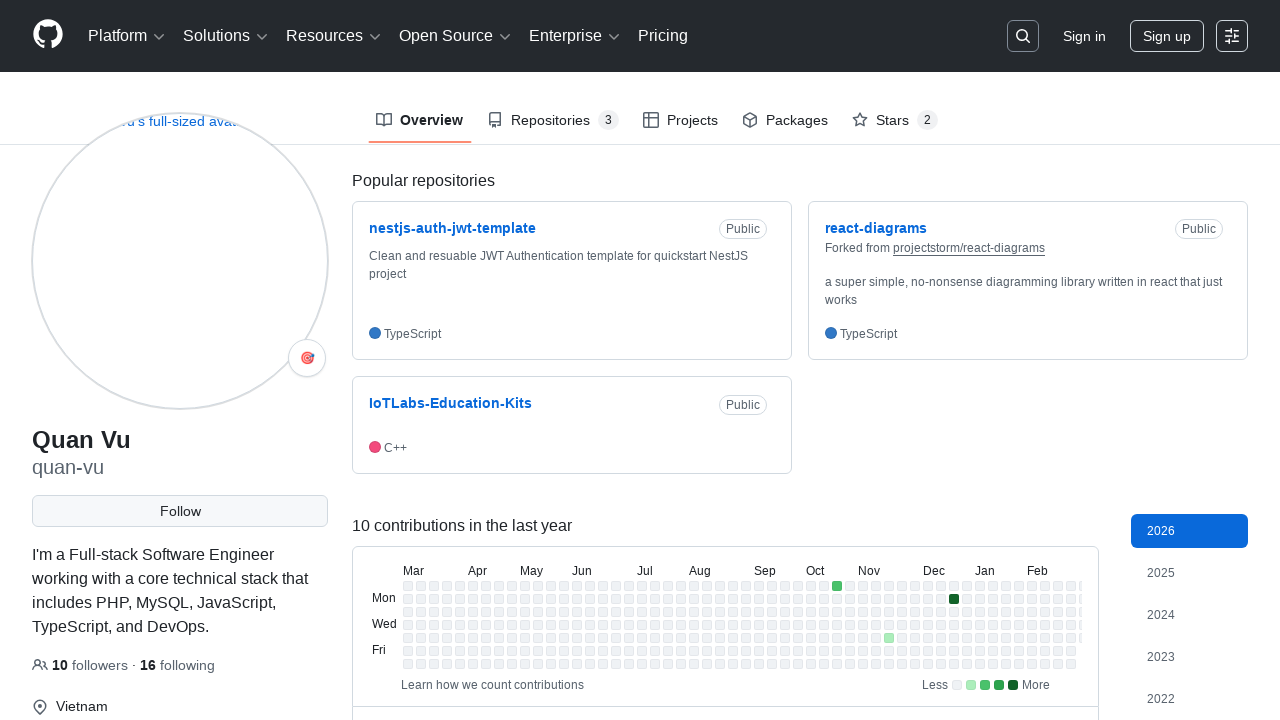

Waited for repositories to load
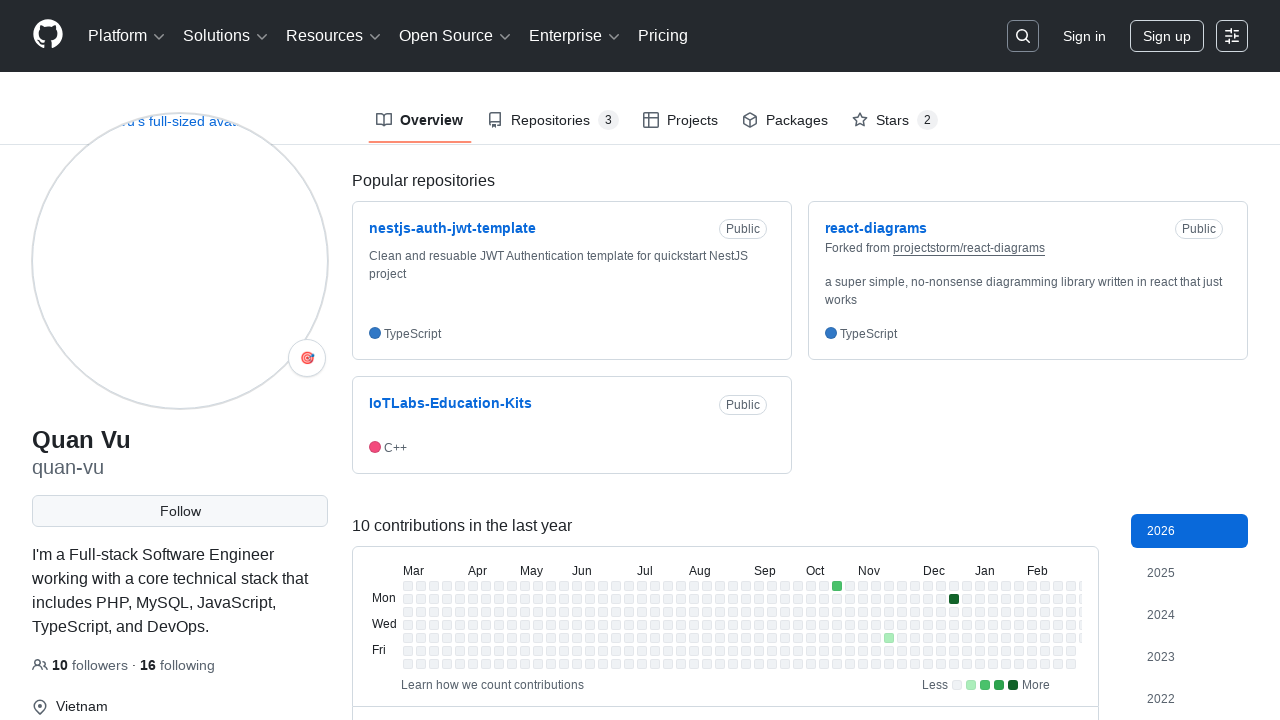

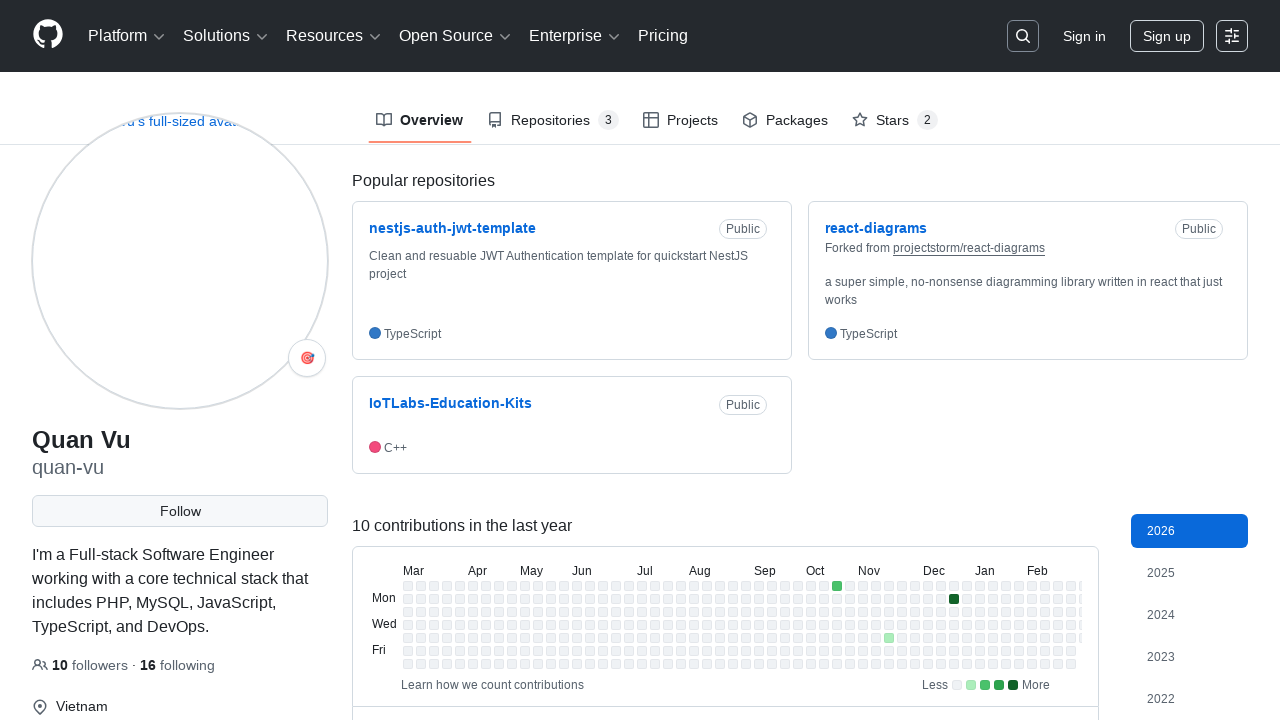